Verifies that the company logo is displayed on the login page

Starting URL: https://opensource-demo.orangehrmlive.com/web/index.php/auth/login

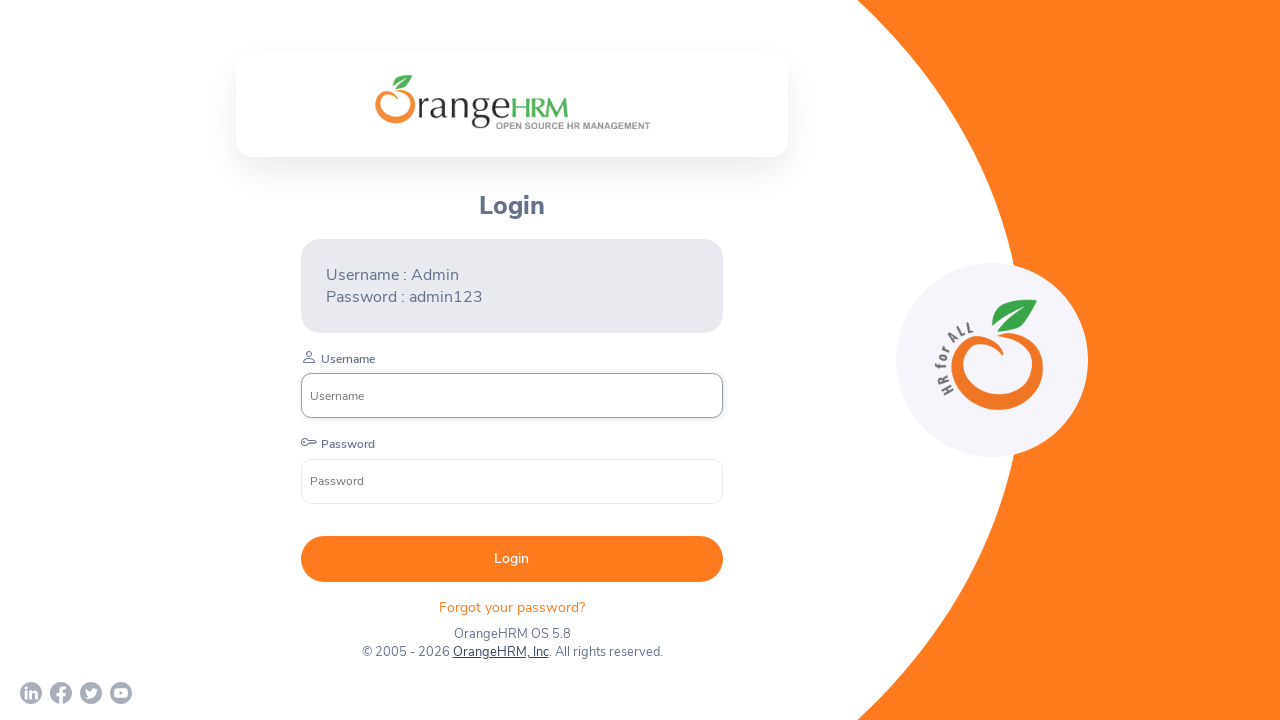

Waited for company logo element to be present on login page
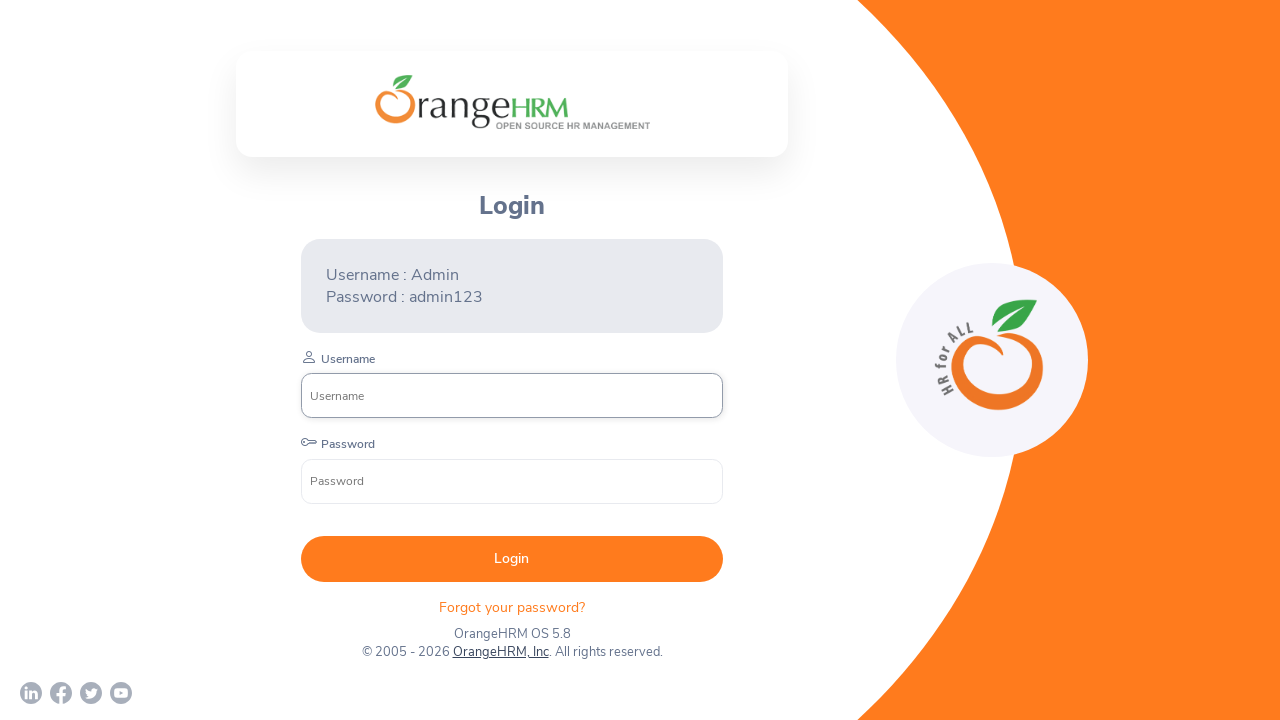

Located company logo element
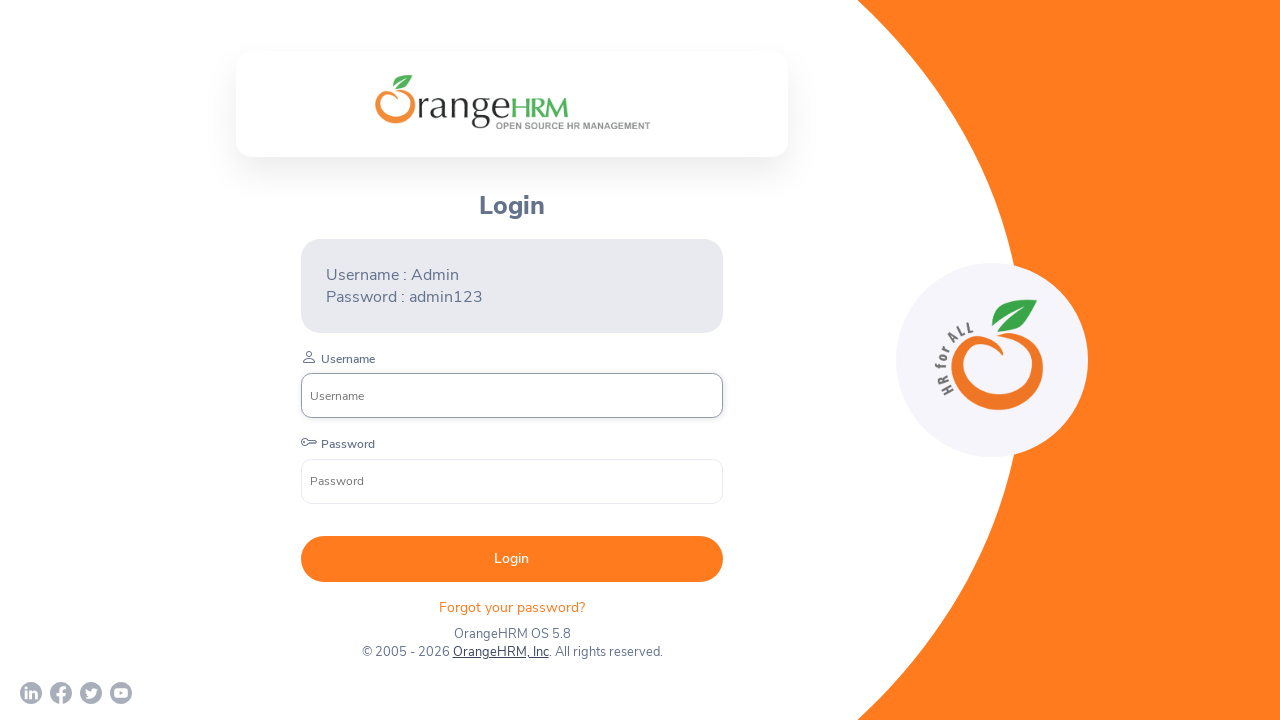

Verified company logo is visible on login page
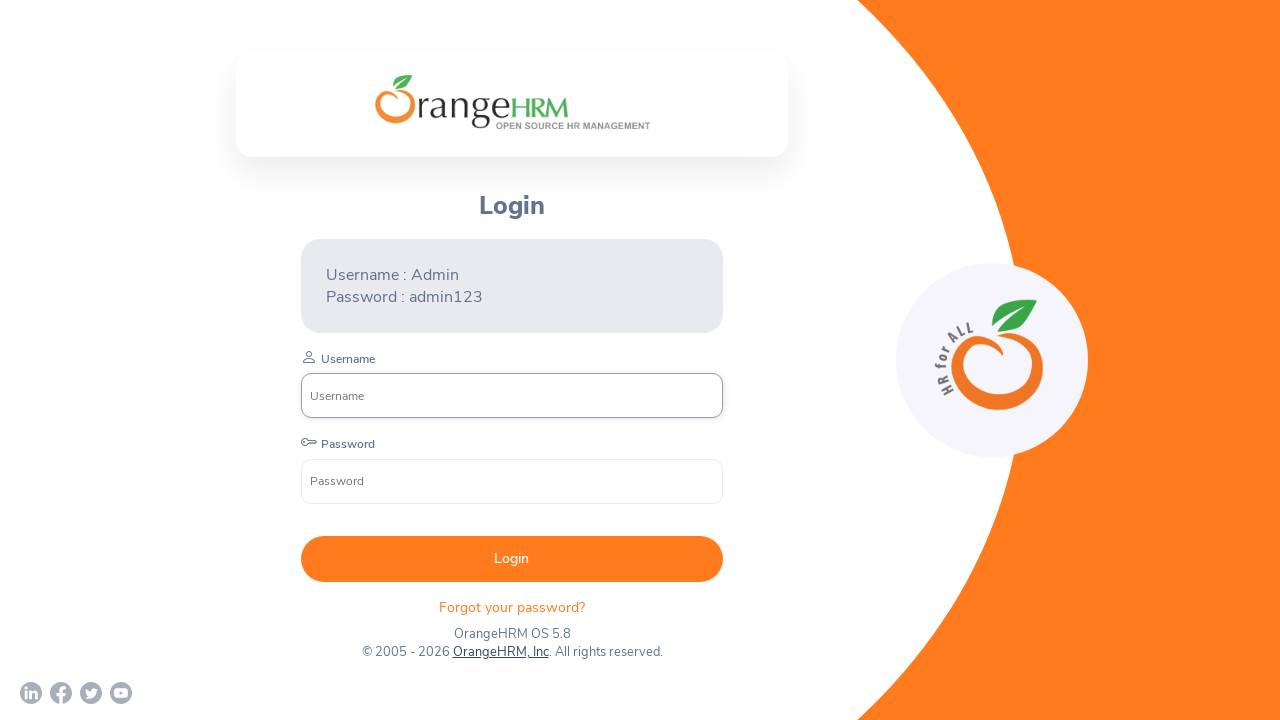

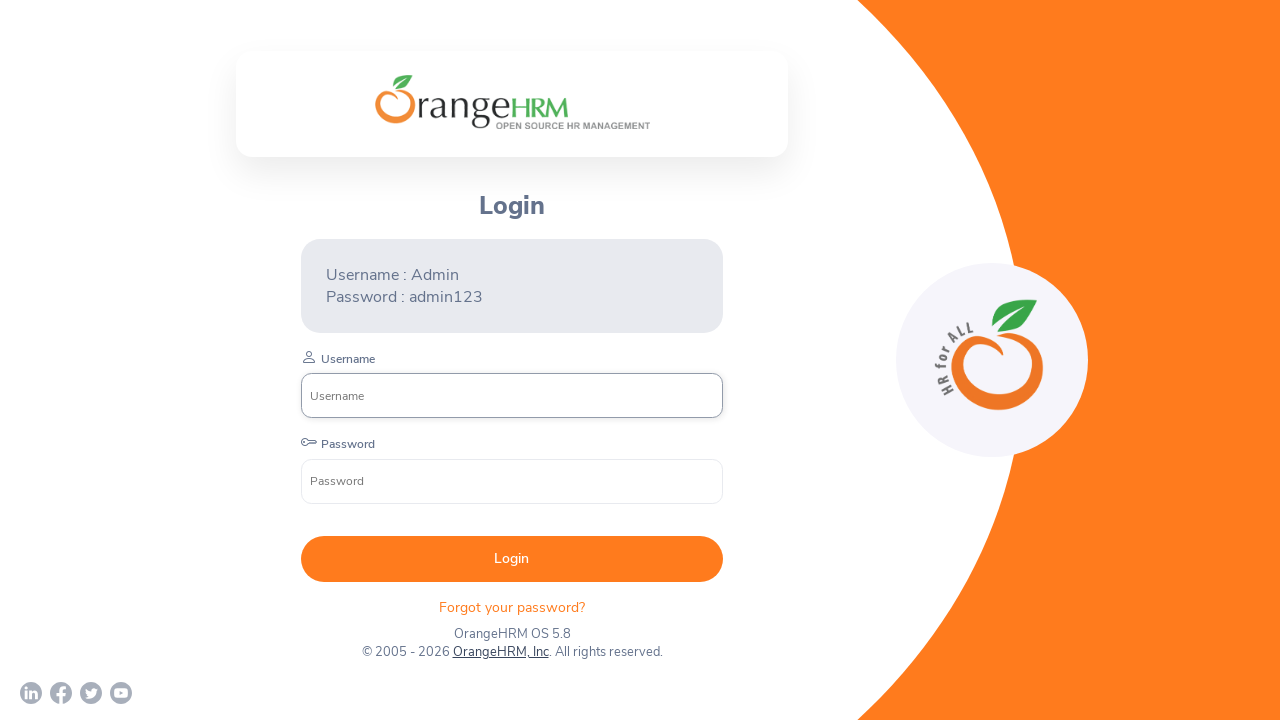